Tests the add/remove elements functionality by clicking the "Add Element" button on the page

Starting URL: http://the-internet.herokuapp.com/add_remove_elements/

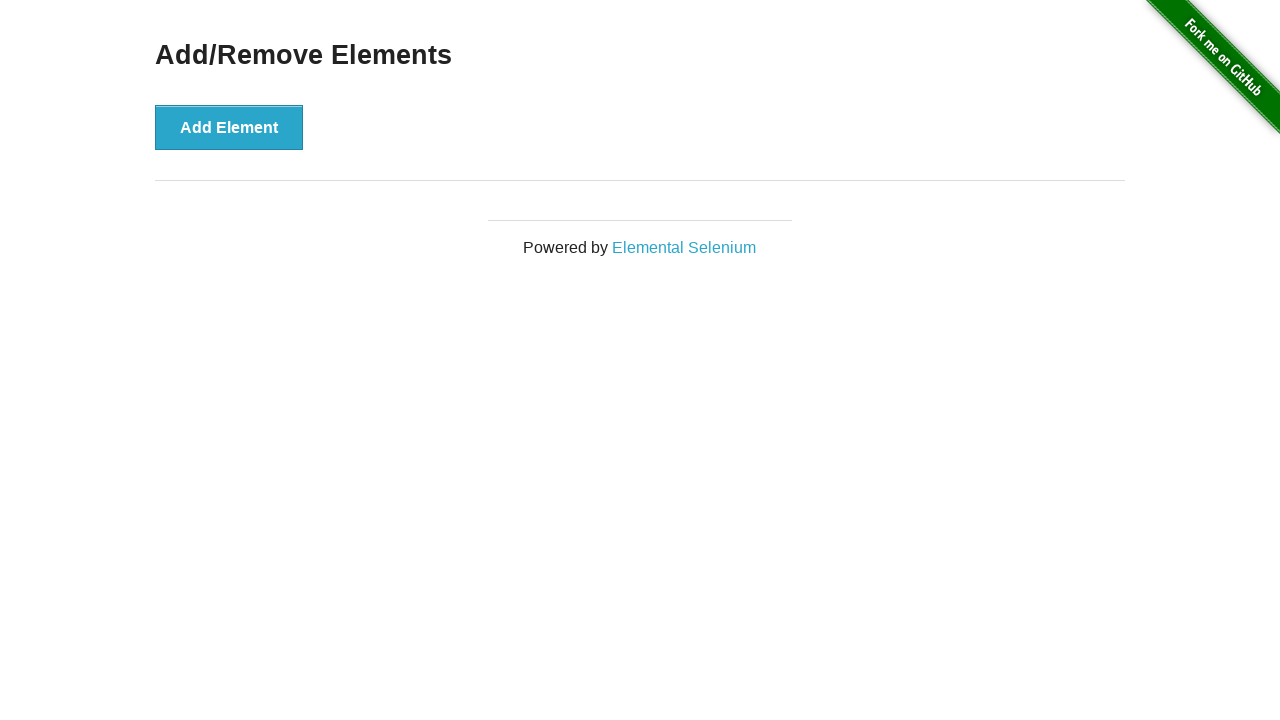

Navigated to add/remove elements page
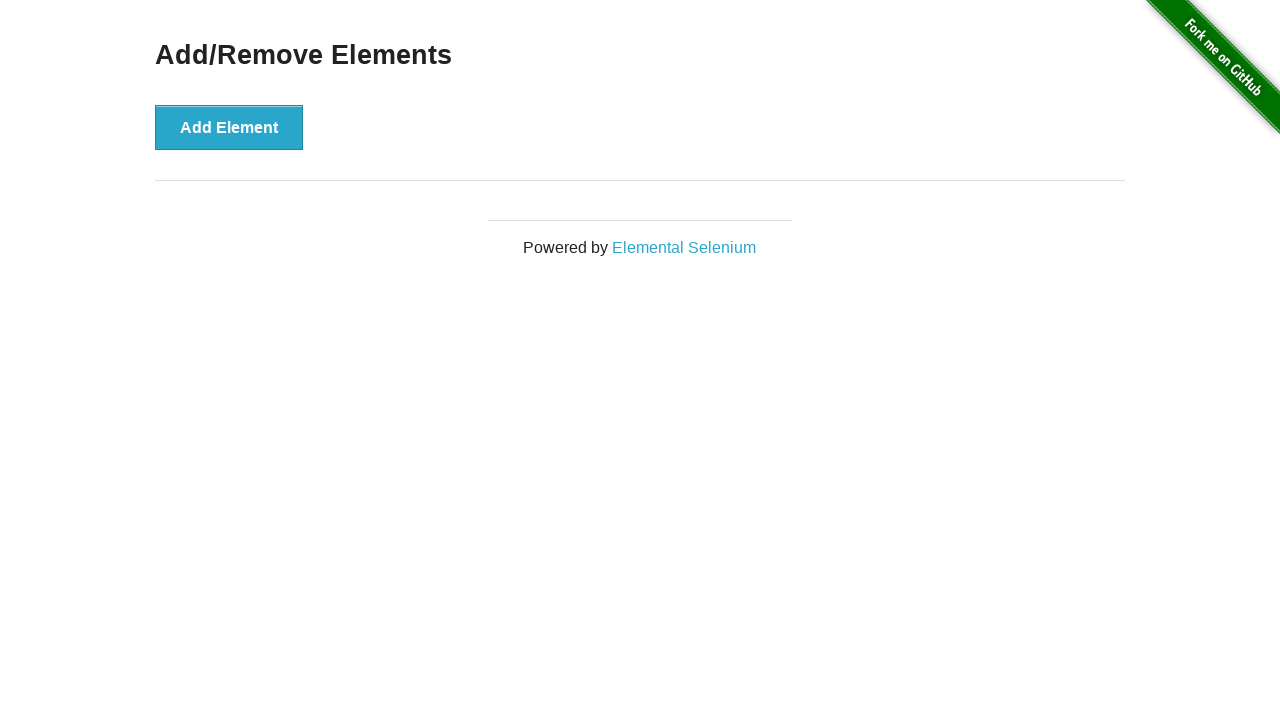

Clicked the Add Element button at (229, 127) on button
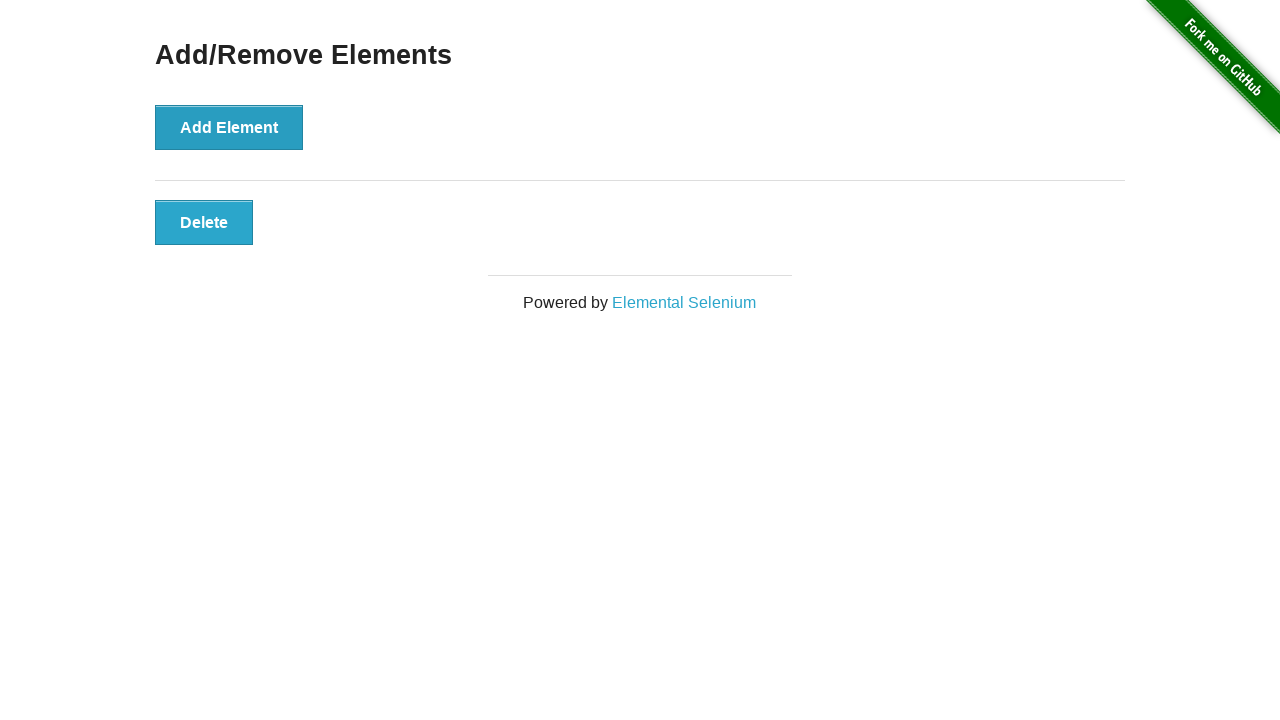

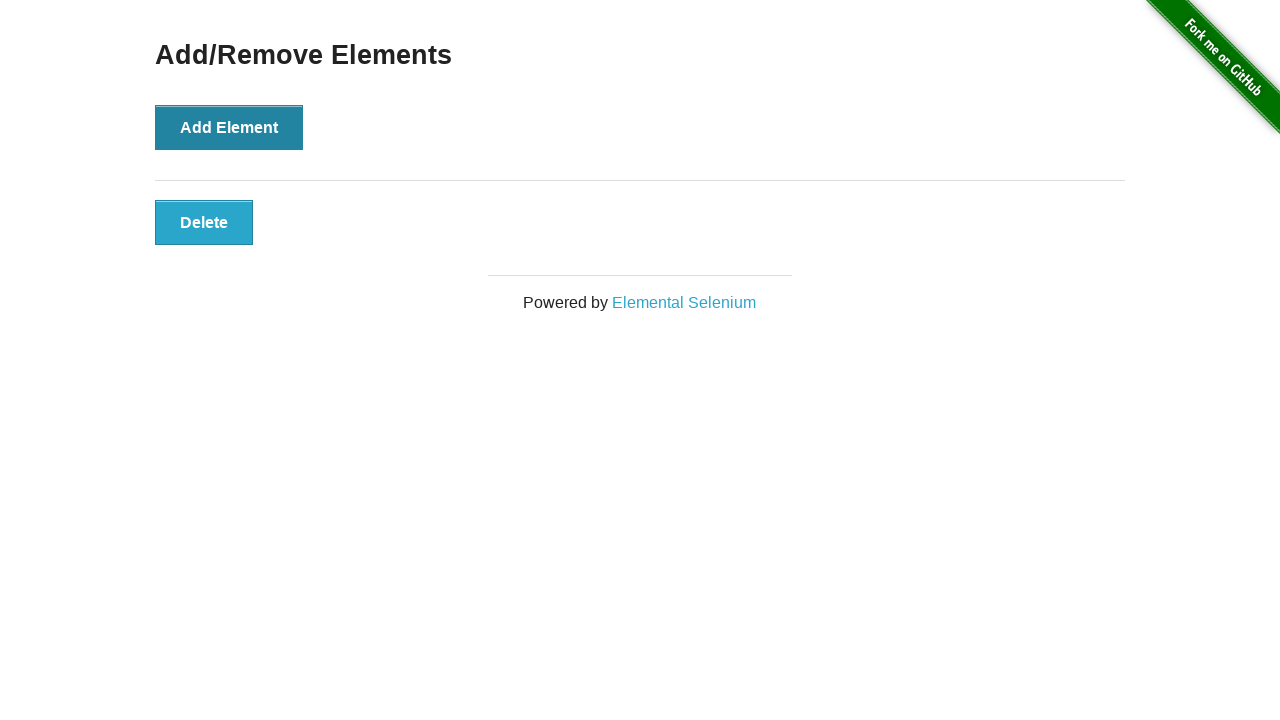